Tests browser navigation functionality by navigating to two websites, then using back, forward, and refresh navigation actions

Starting URL: https://www.espncricinfo.com/

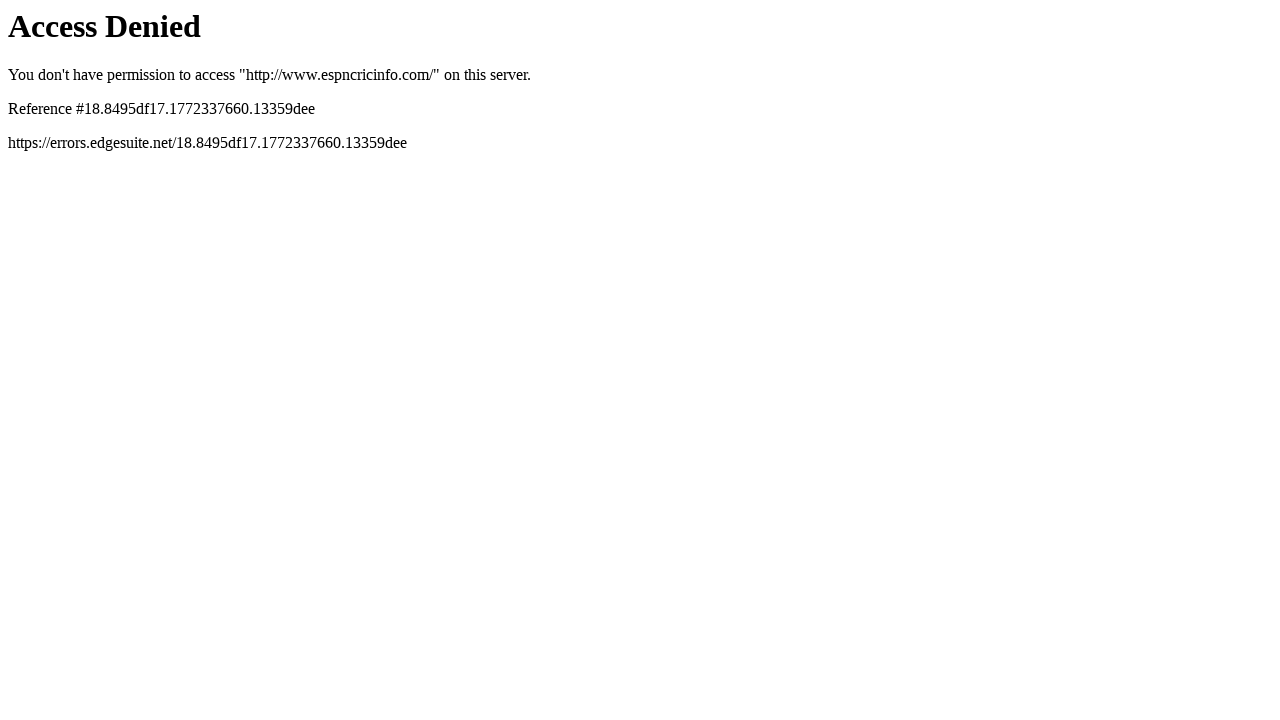

Navigated to ESPN Cricinfo homepage
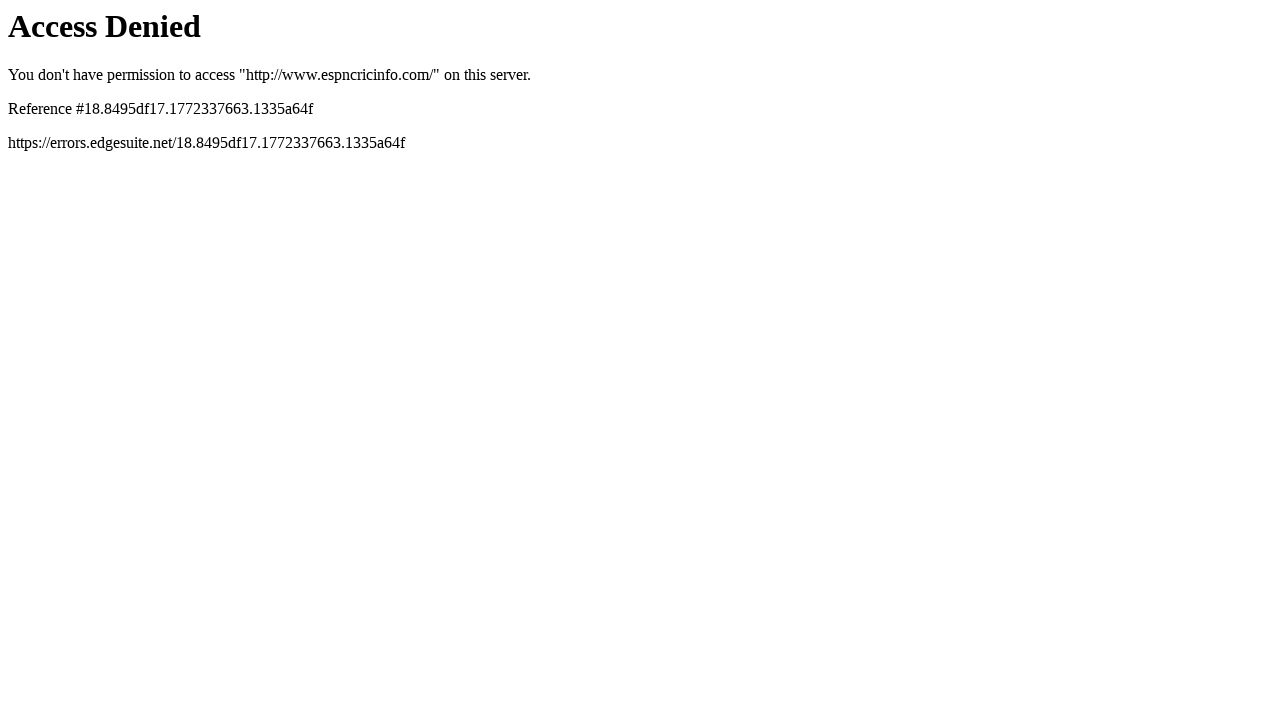

Navigated to Aaj Tak news website
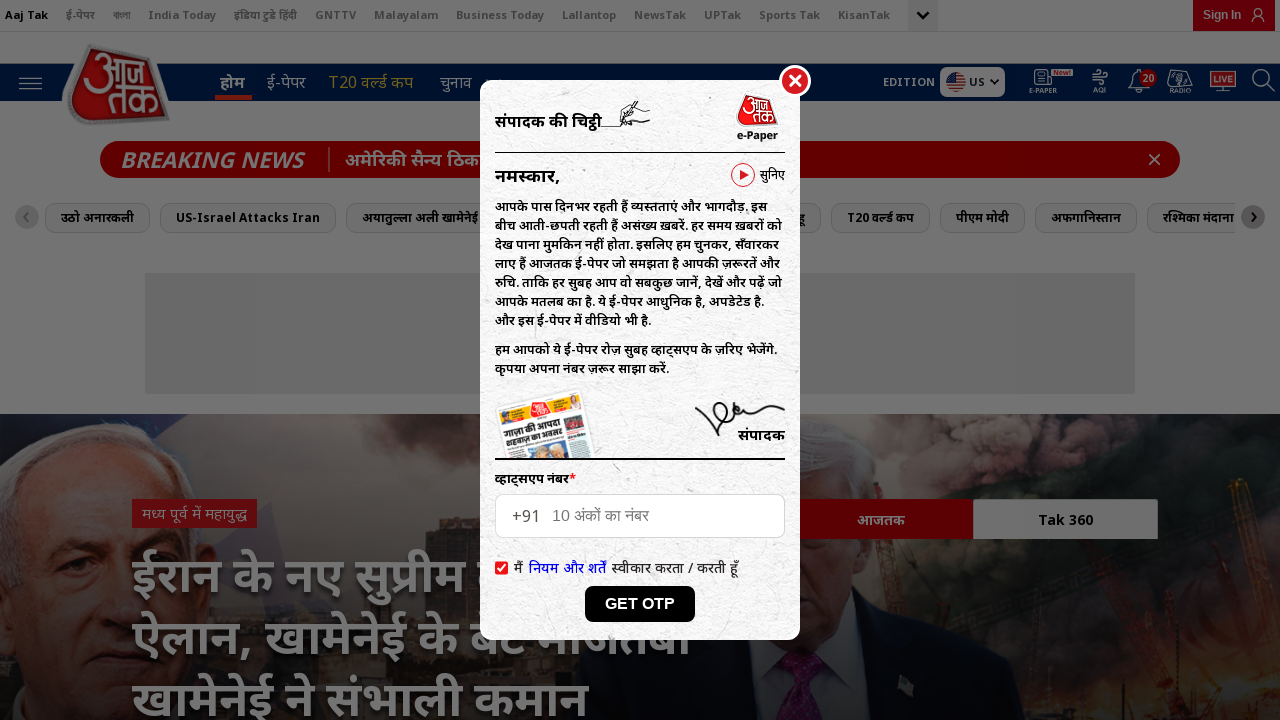

Navigated back to ESPN Cricinfo
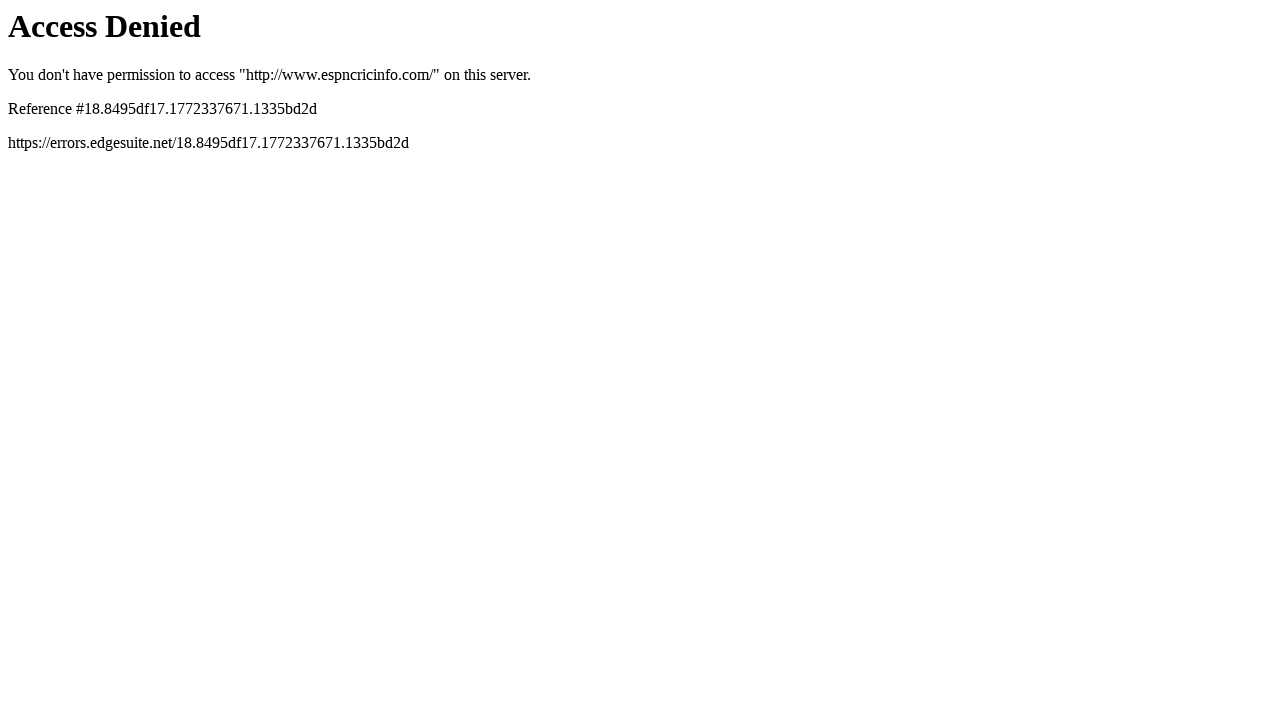

Navigated forward to Aaj Tak
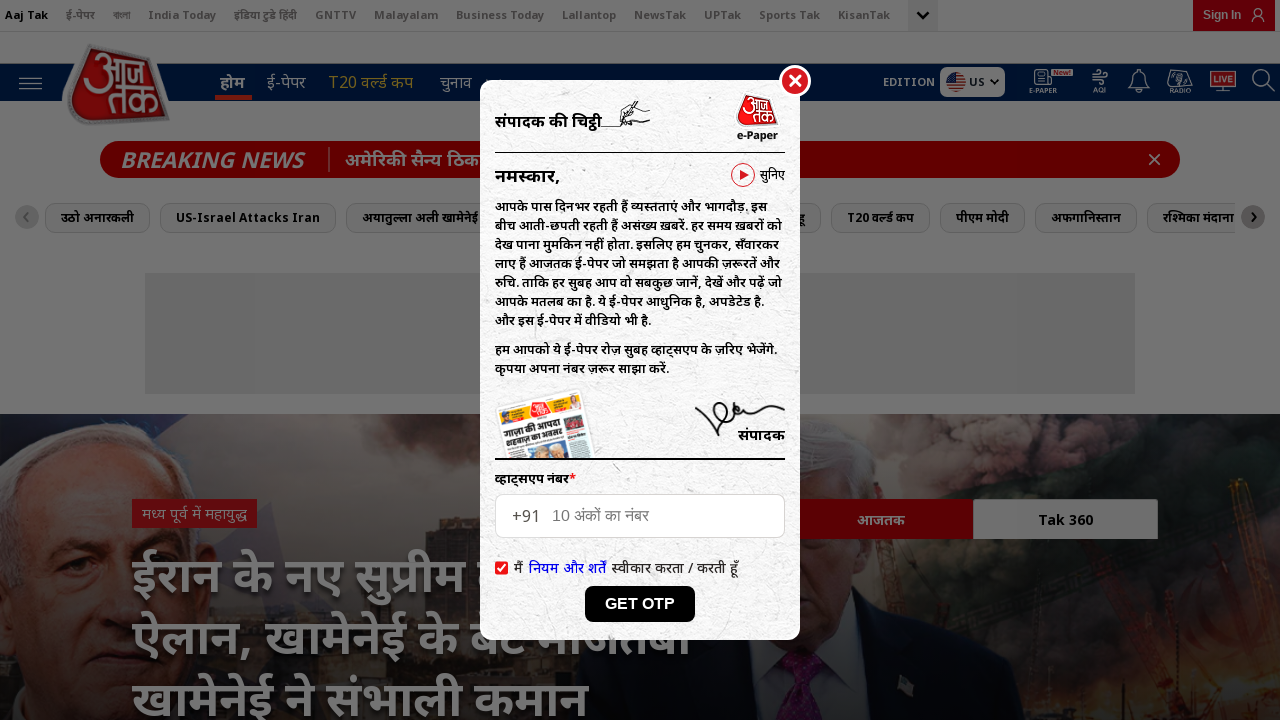

Refreshed the current page
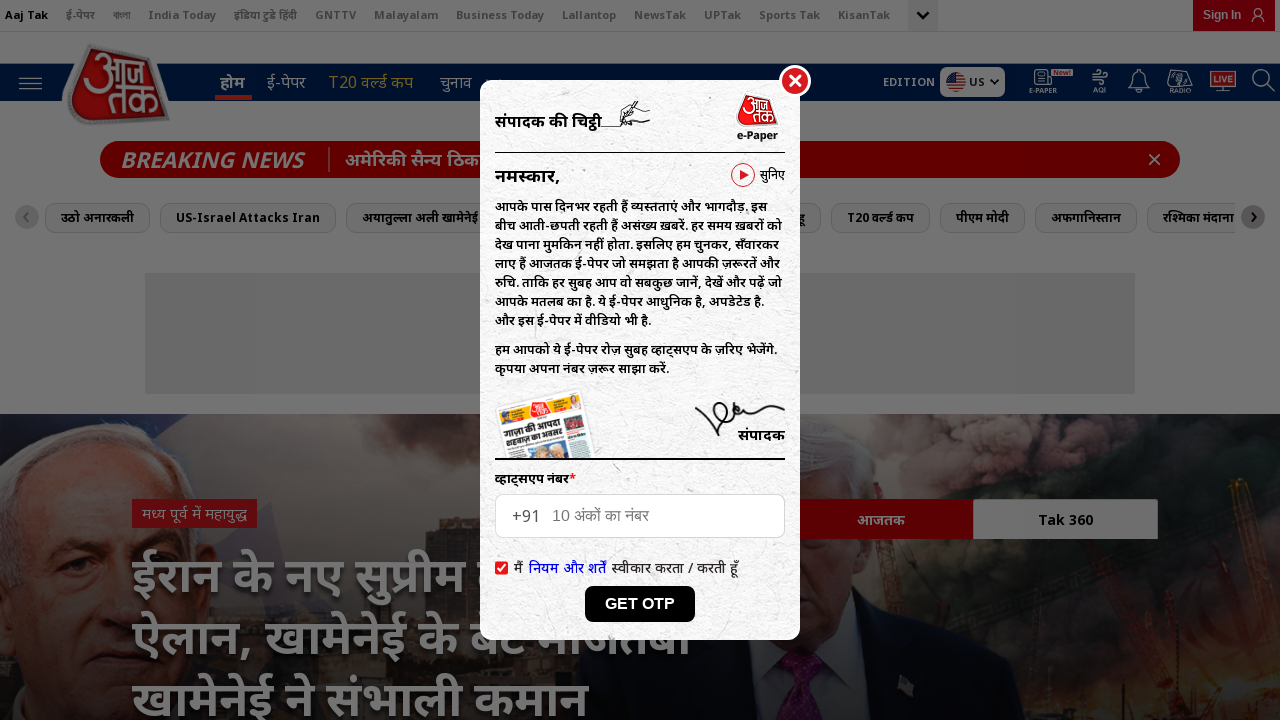

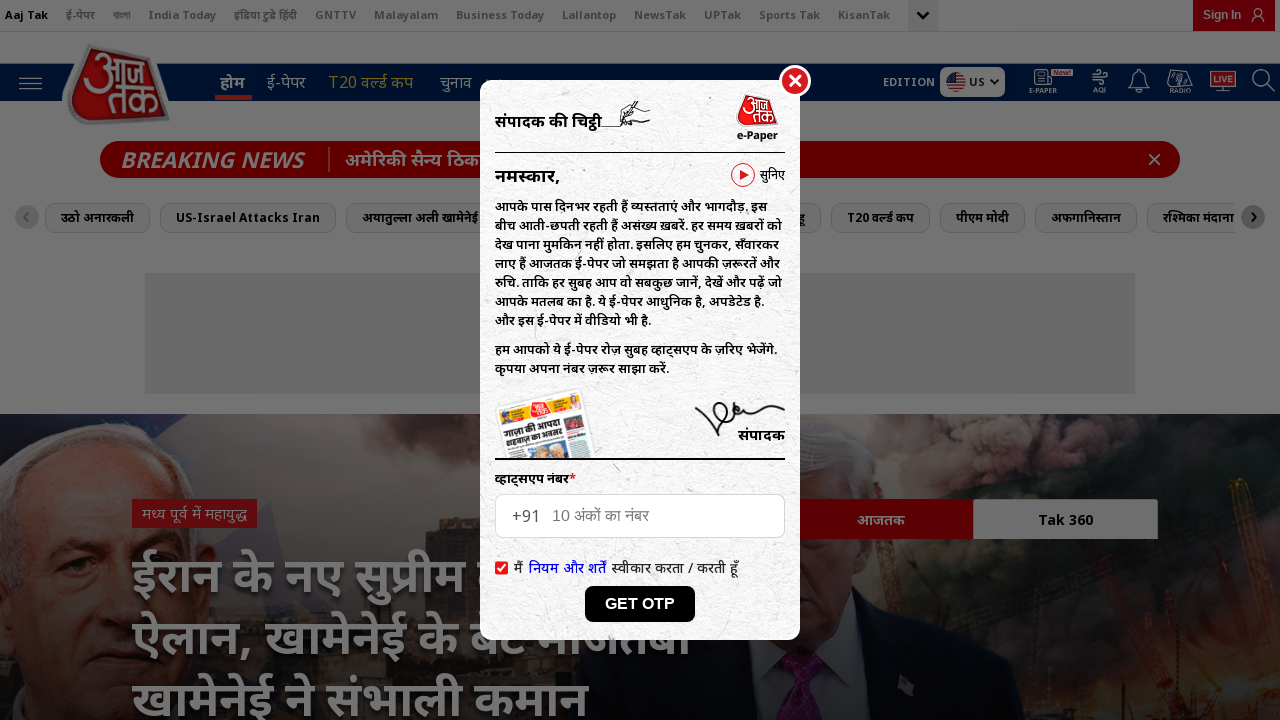